Tests form filling functionality by first clicking a link found by partial text (calculated from a math expression), then filling out a form with first name, last name, city, and country fields, and submitting it.

Starting URL: http://suninjuly.github.io/find_link_text

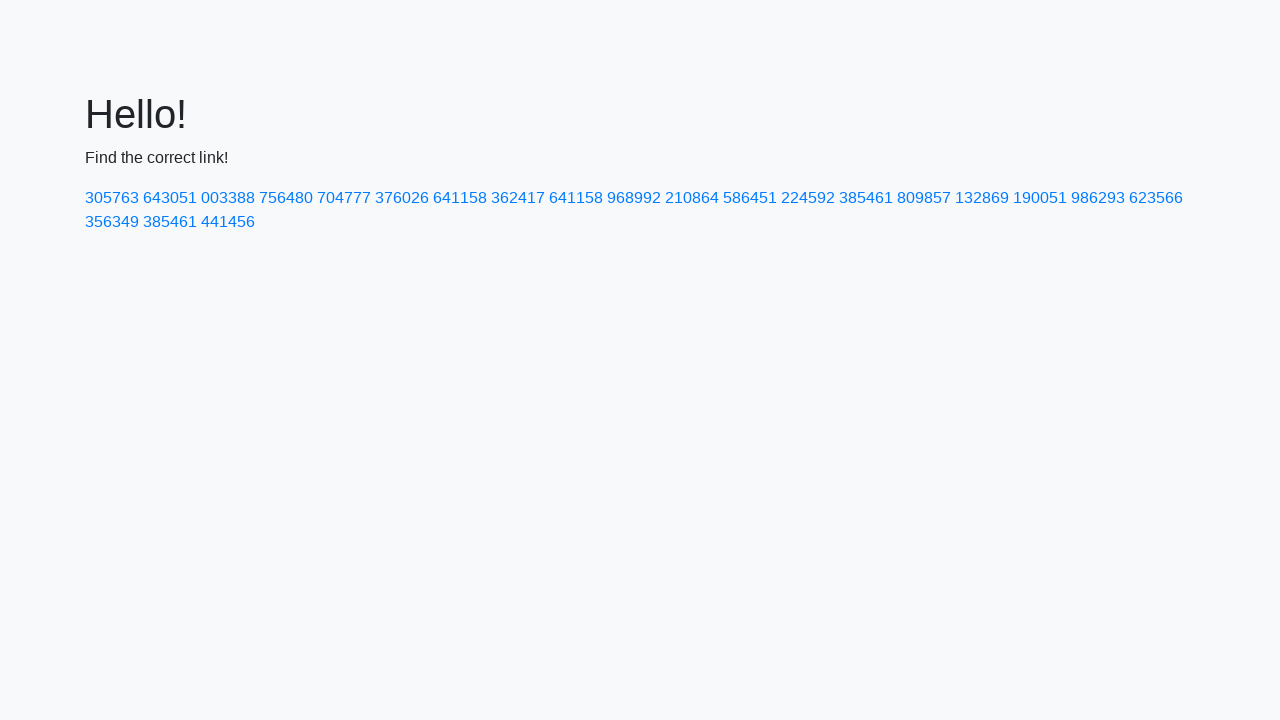

Clicked link with calculated text '224592' at (808, 198) on a:has-text('224592')
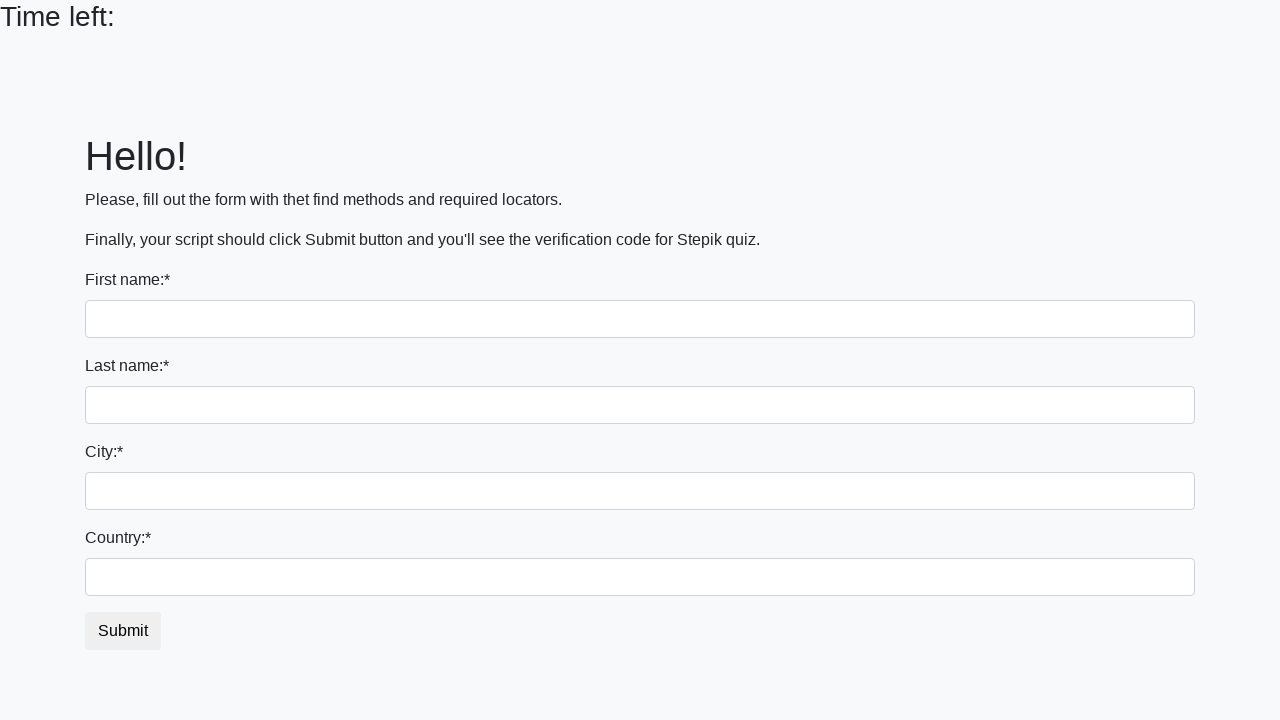

Filled first name field with 'Ivan' on [name='first_name']
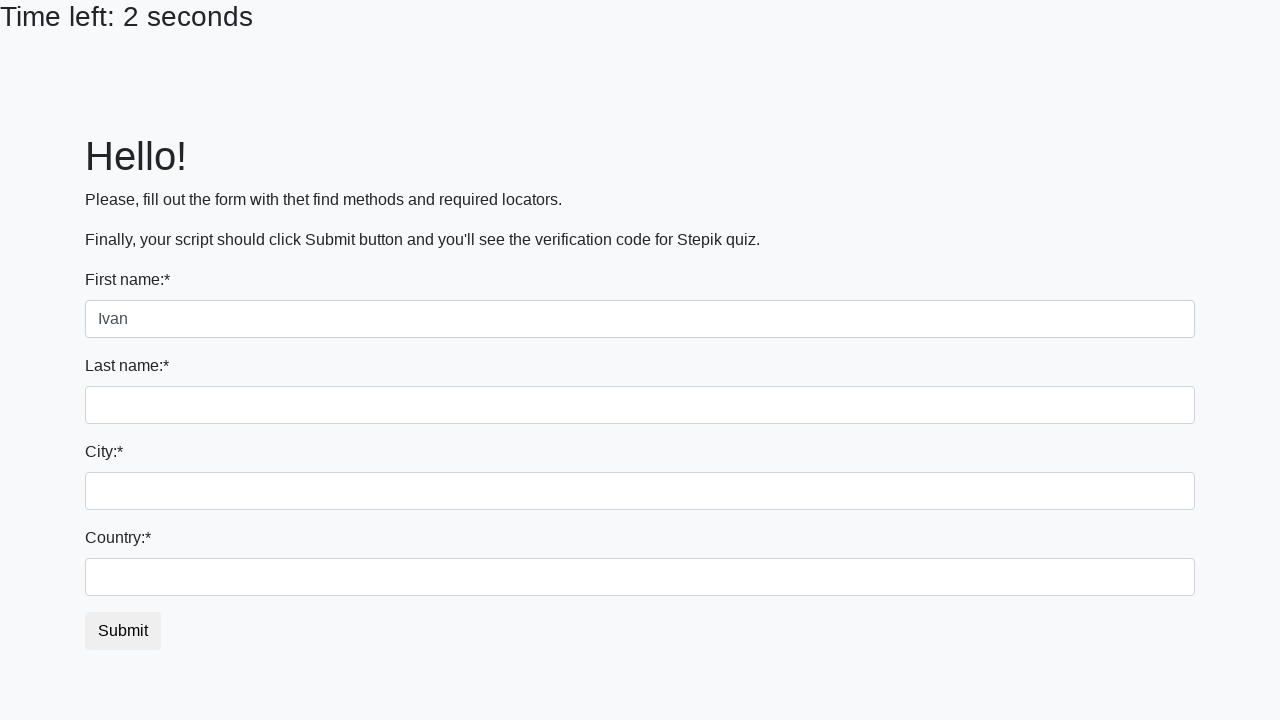

Filled last name field with 'Petrov' on [name='last_name']
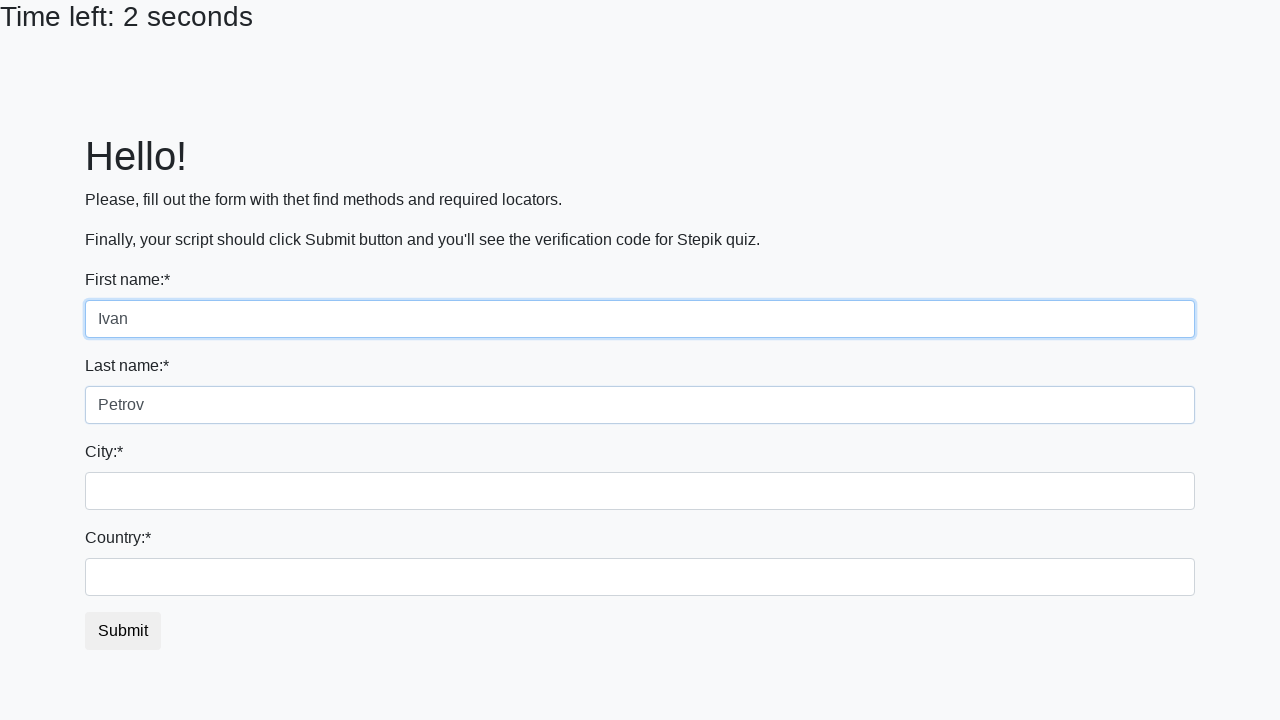

Filled city field with 'Smolensk' on .city
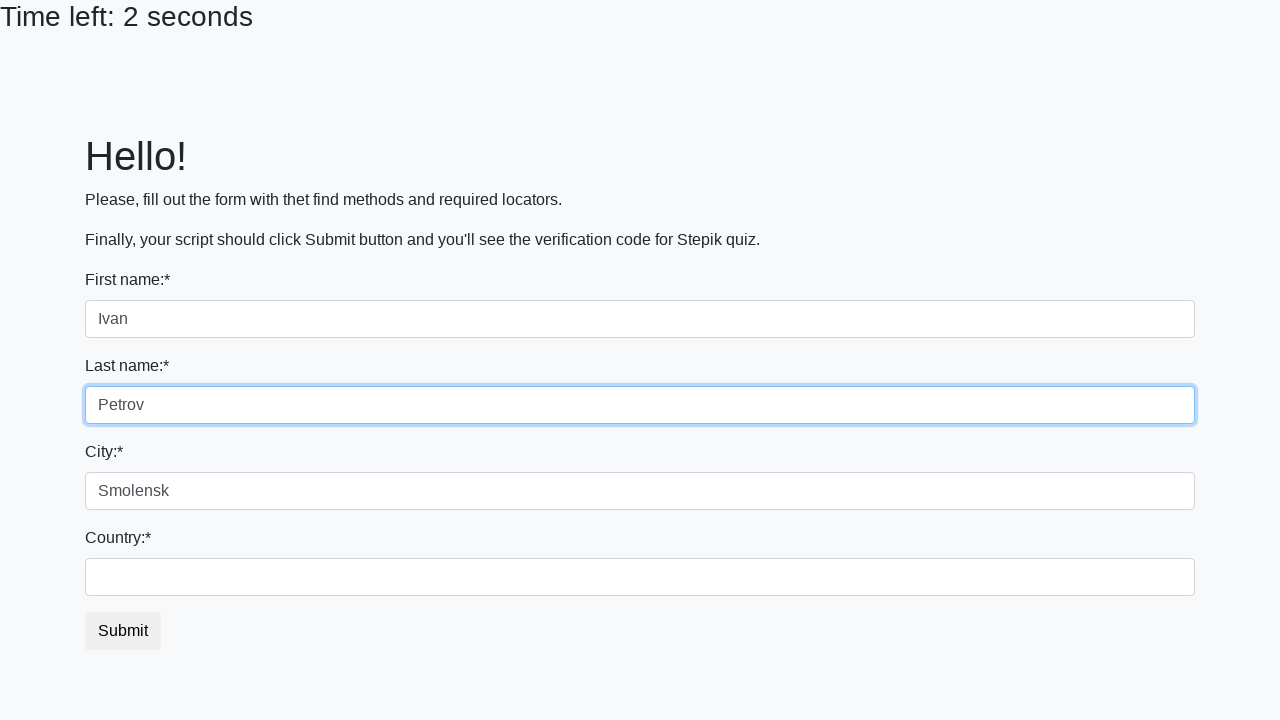

Filled country field with 'Russia' on #country
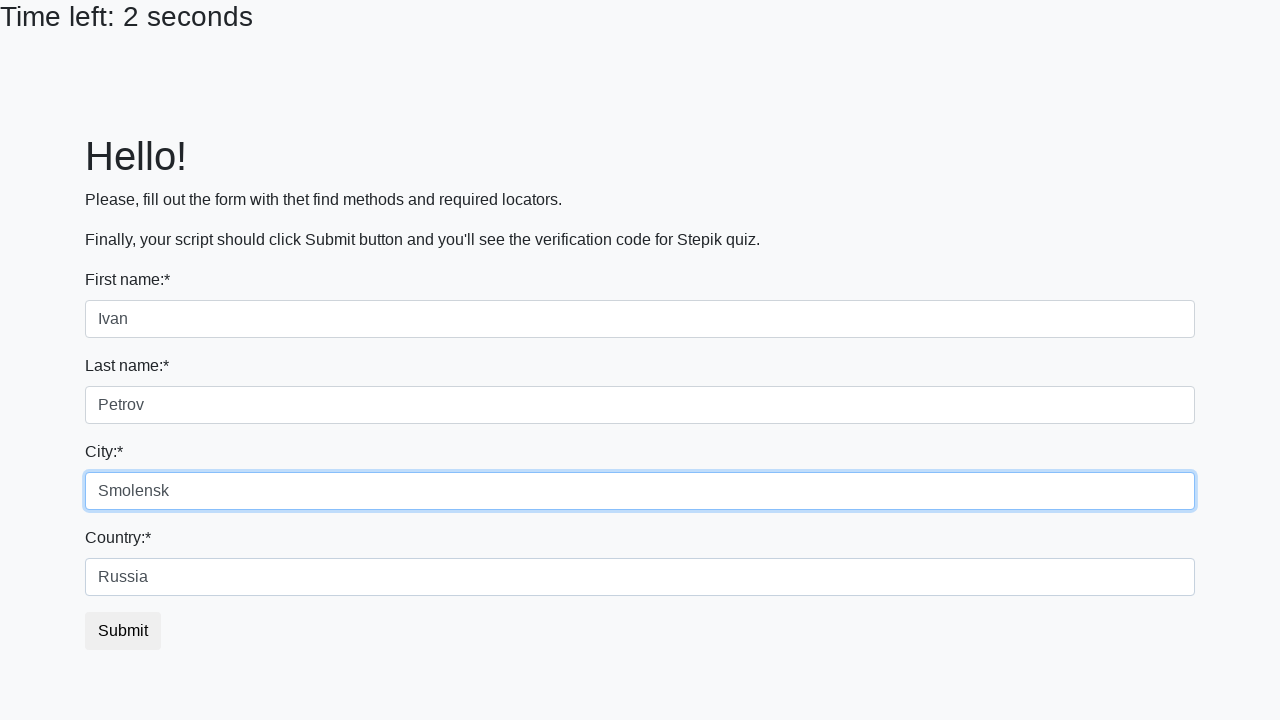

Clicked submit button to submit form at (123, 631) on button.btn
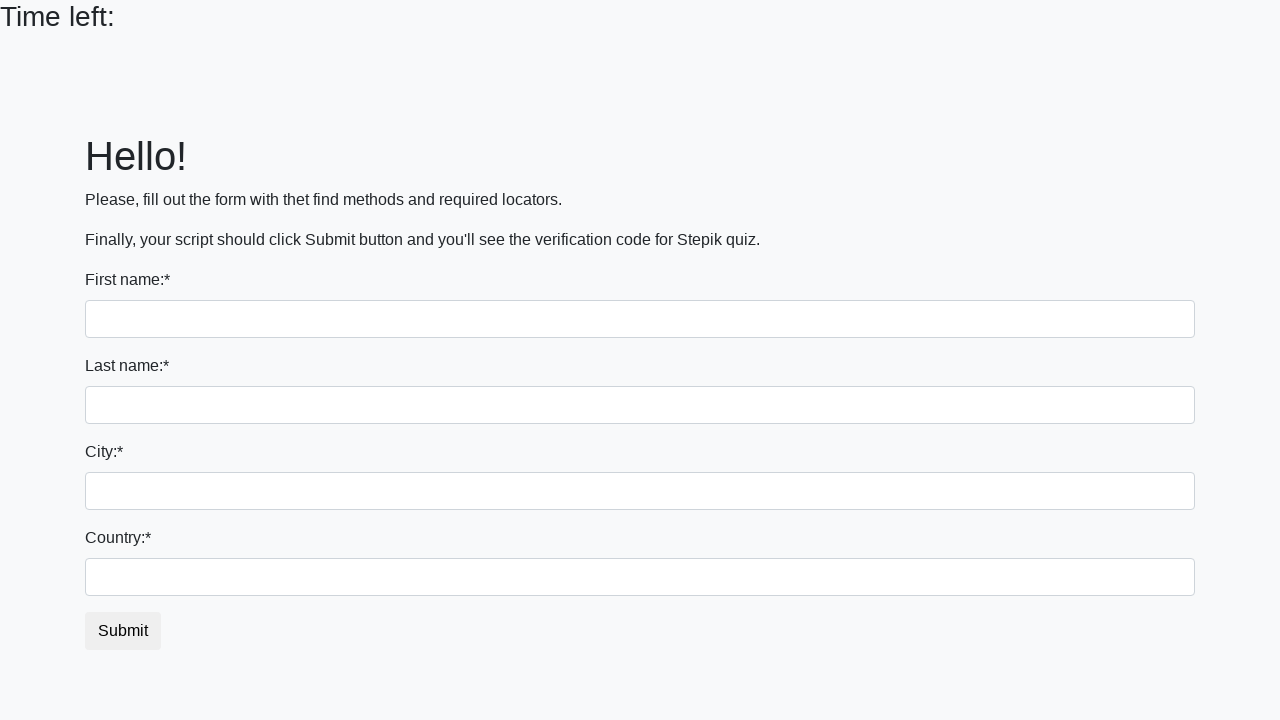

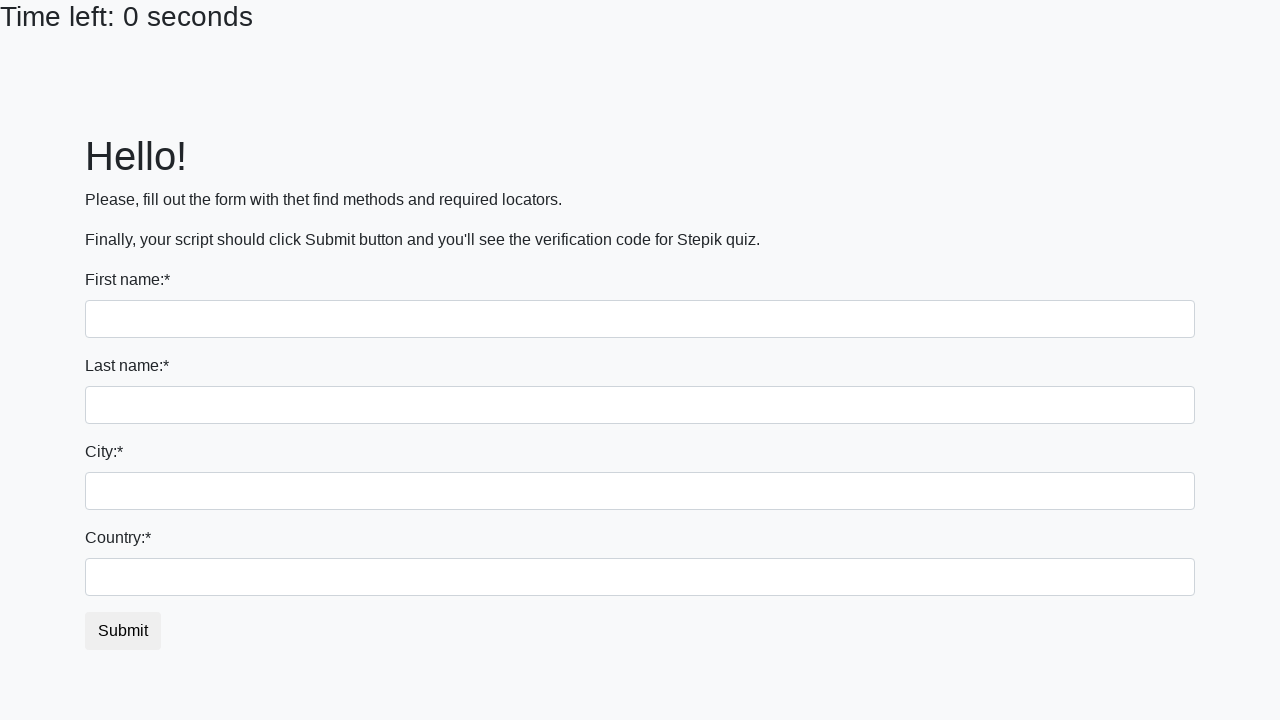